Tests drag and drop functionality on jQuery UI demo page by dragging an element and dropping it onto a target area

Starting URL: http://jqueryui.com/droppable/

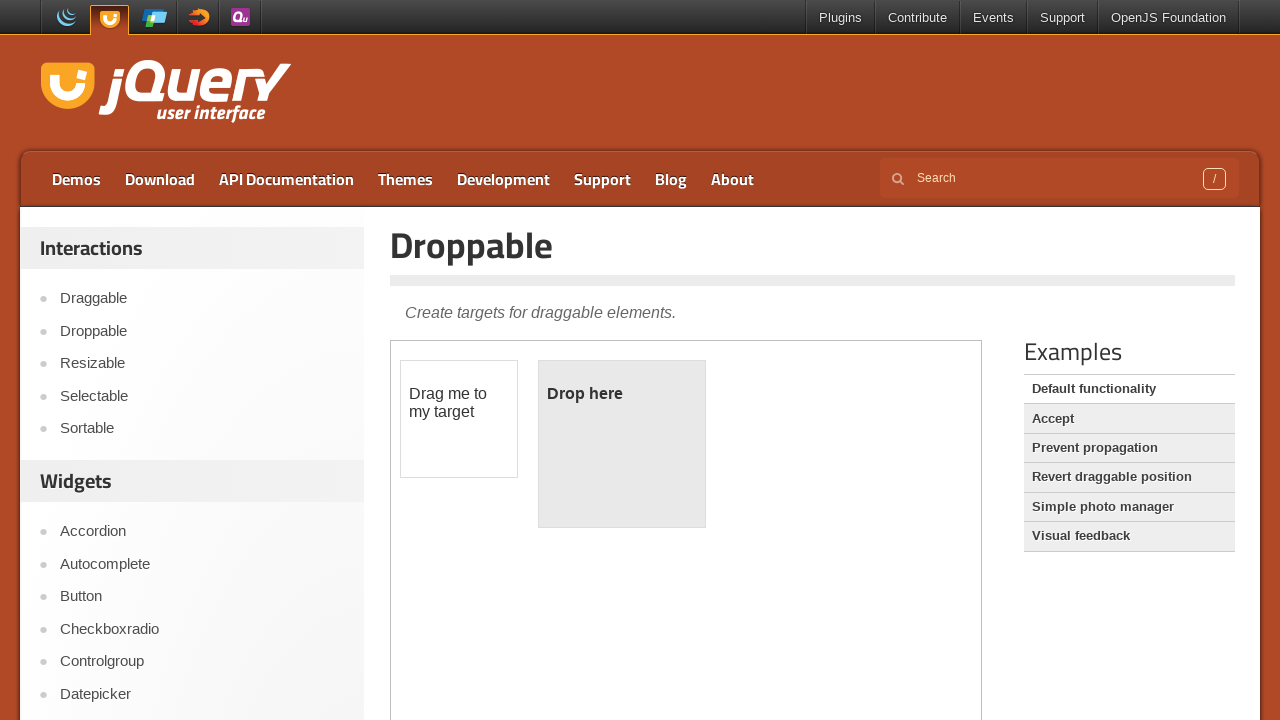

Located the first iframe containing the drag and drop demo
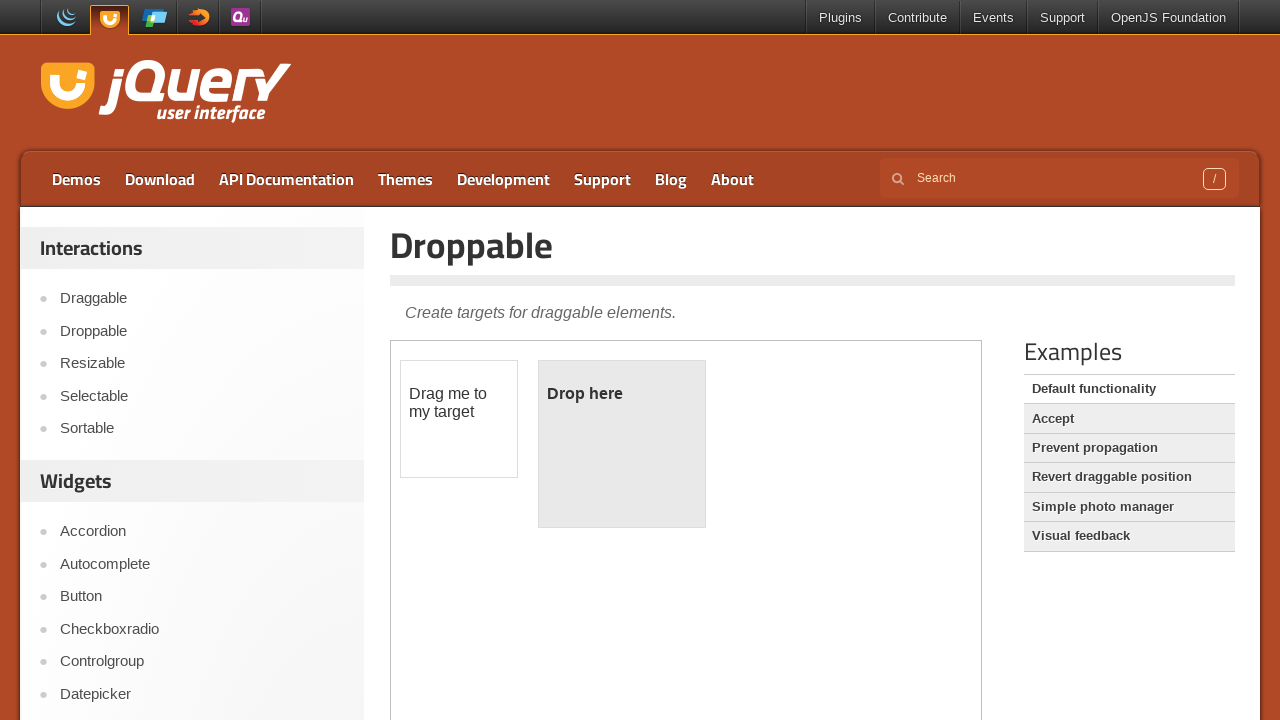

Located the body element within the iframe
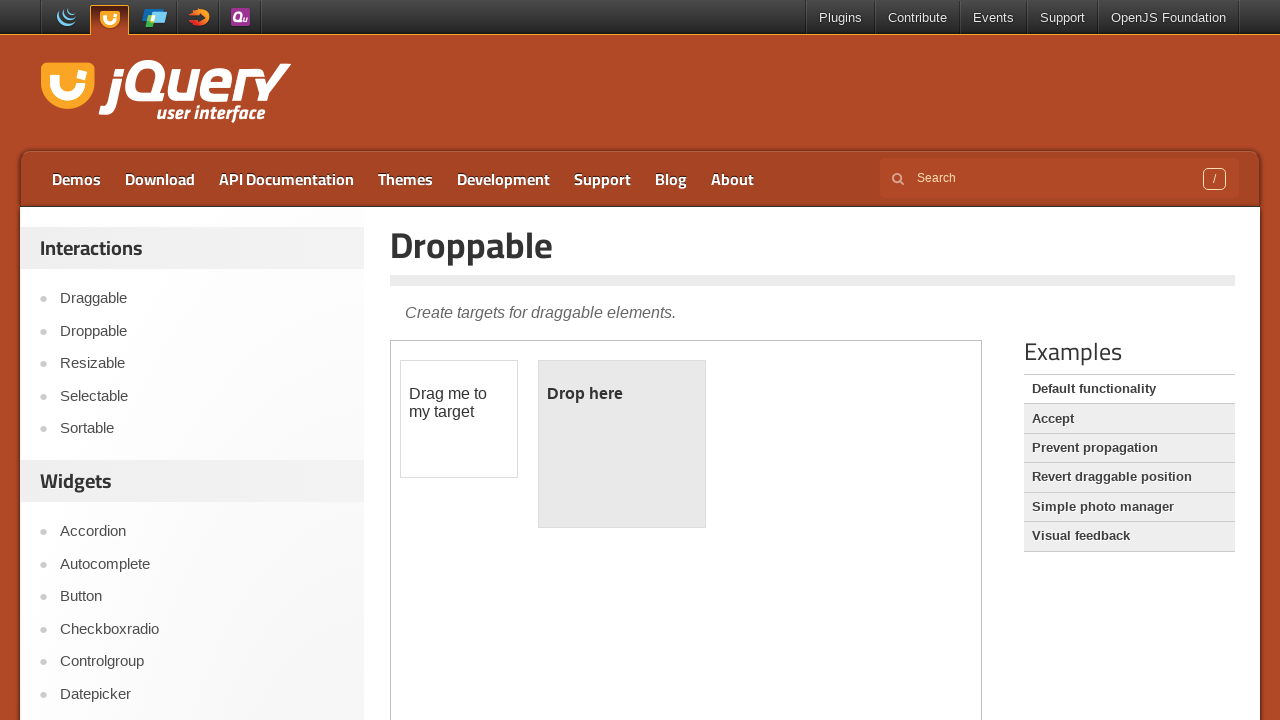

Located the draggable element with id 'draggable'
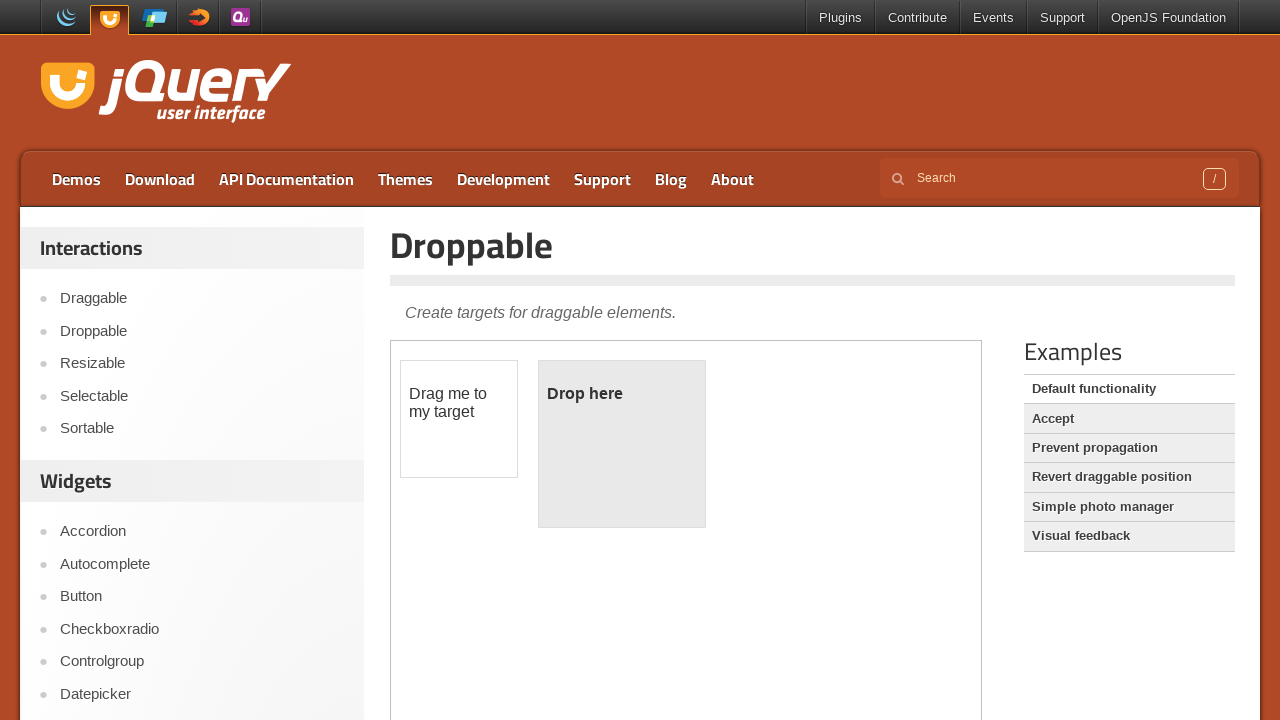

Located the droppable target element with id 'droppable'
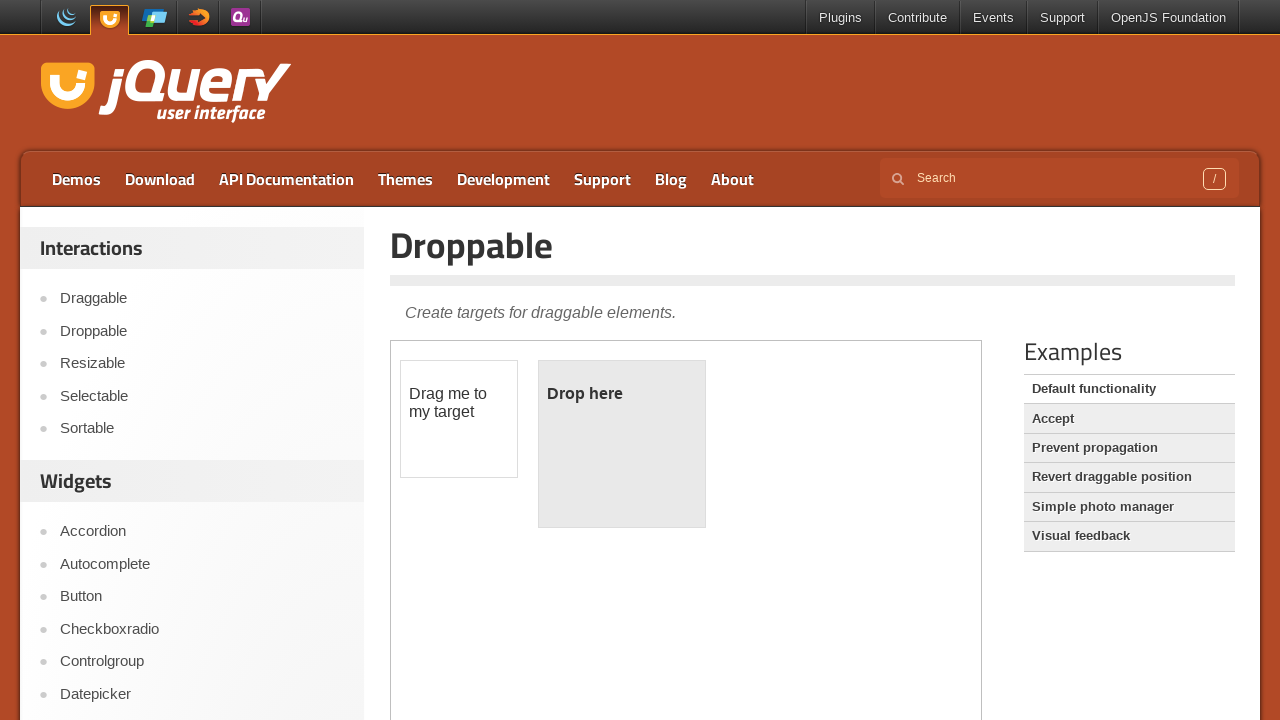

Dragged the draggable element onto the droppable target at (622, 444)
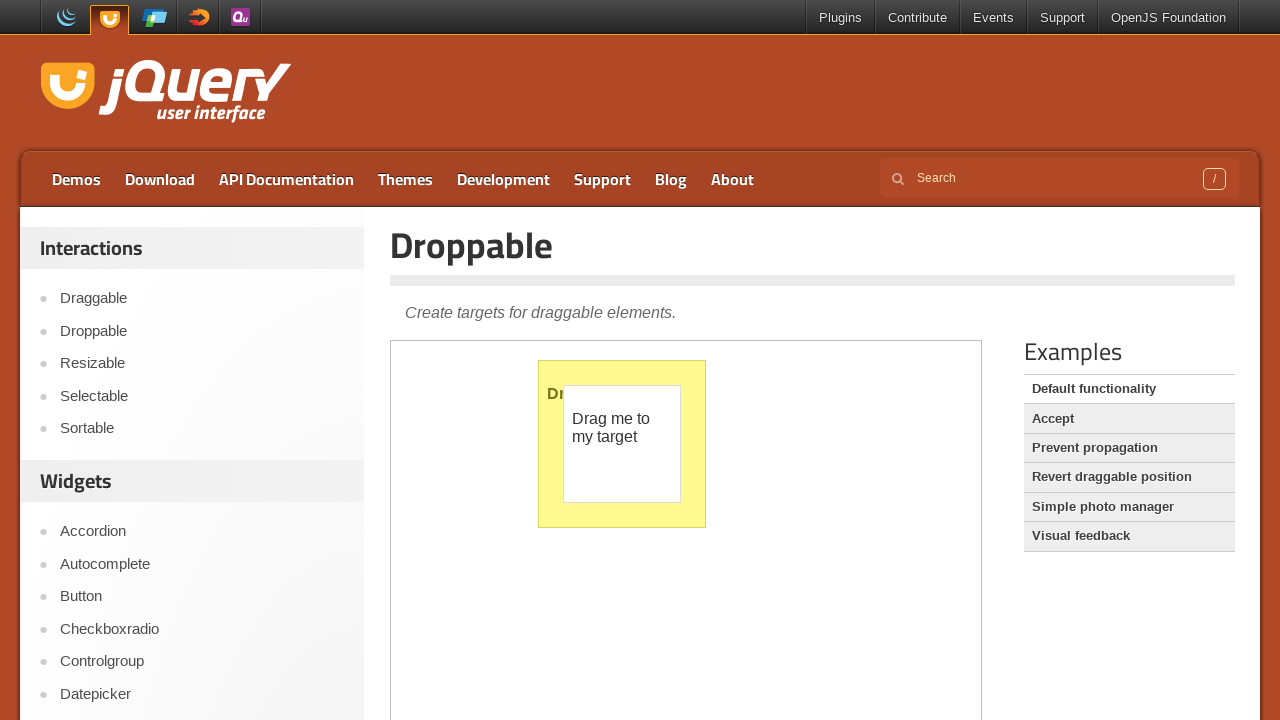

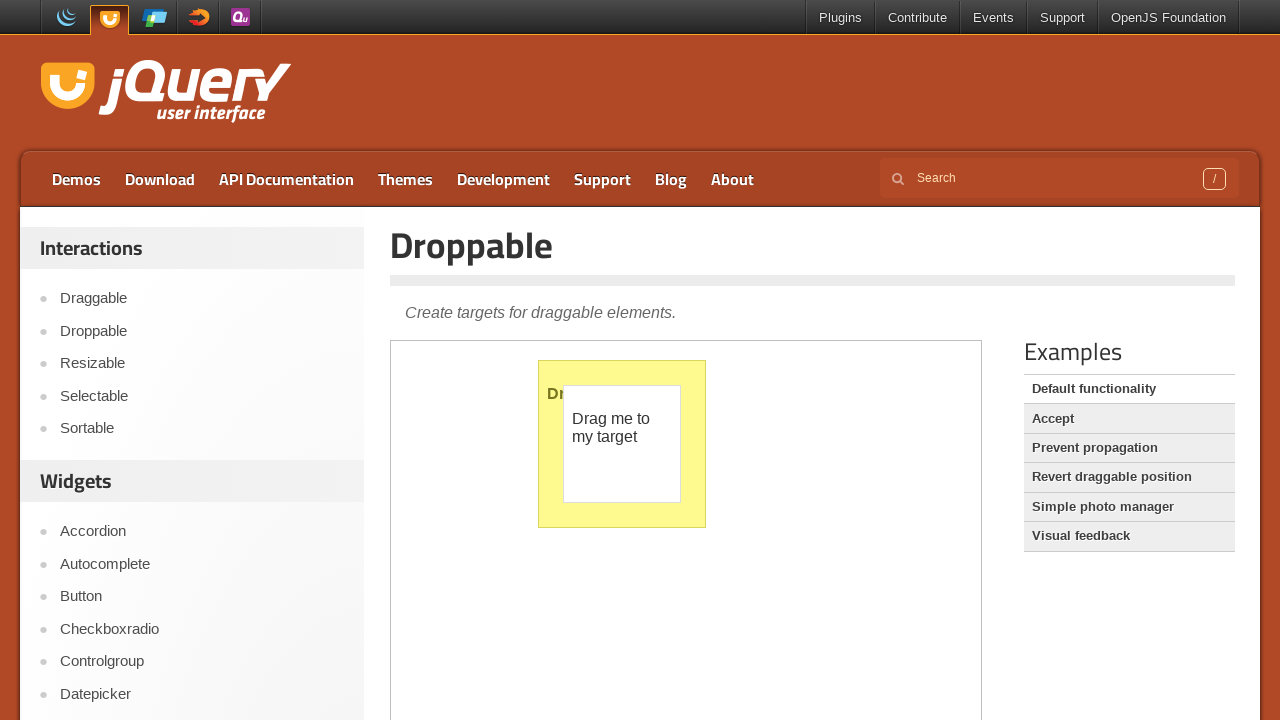